Tests an element that appears in the DOM after clicking a start button - the element is not in DOM initially.

Starting URL: https://the-internet.herokuapp.com/dynamic_loading/2

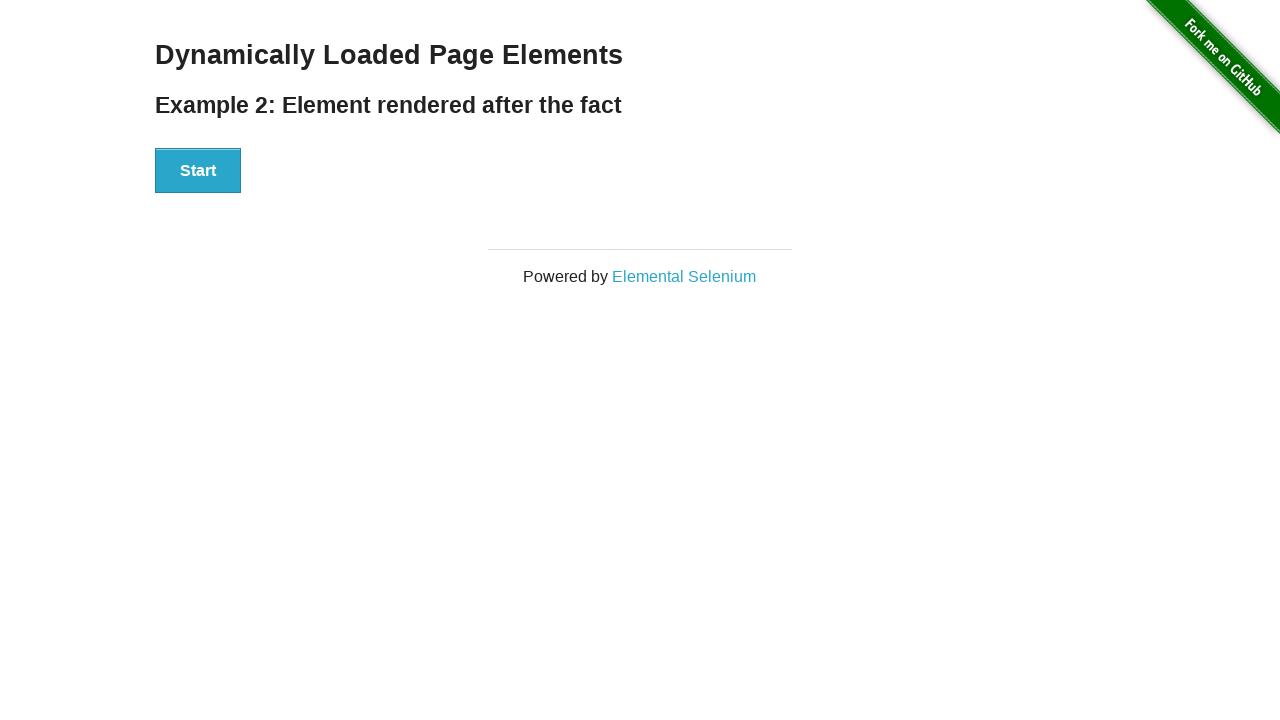

Clicked start button to trigger dynamic loading at (198, 171) on #start button
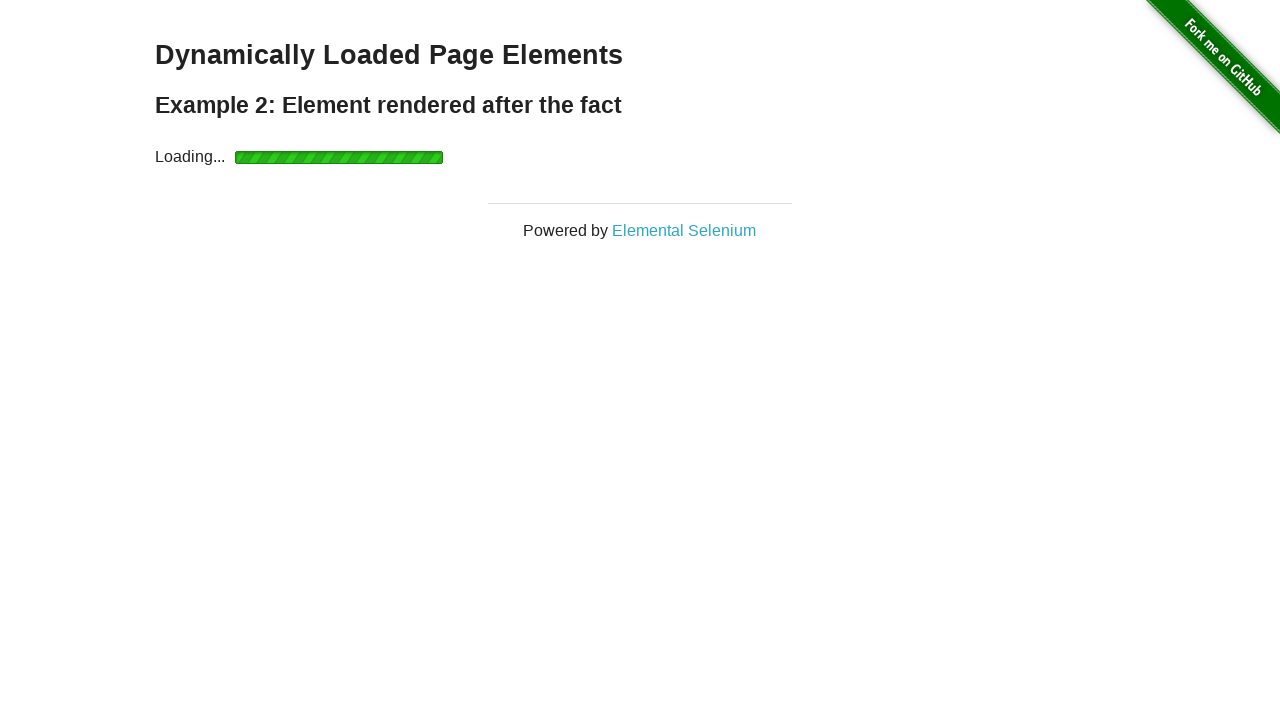

Waited for finish element to appear in DOM and become visible
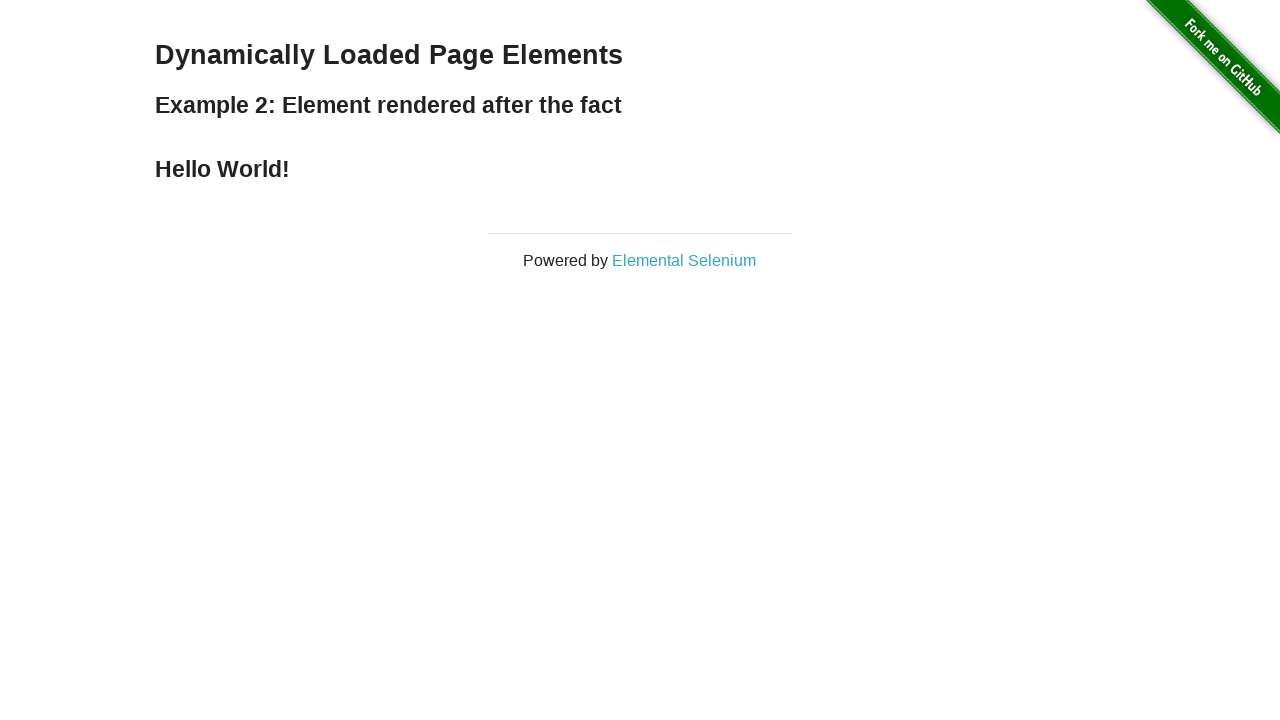

Verified that the finish text element is visible
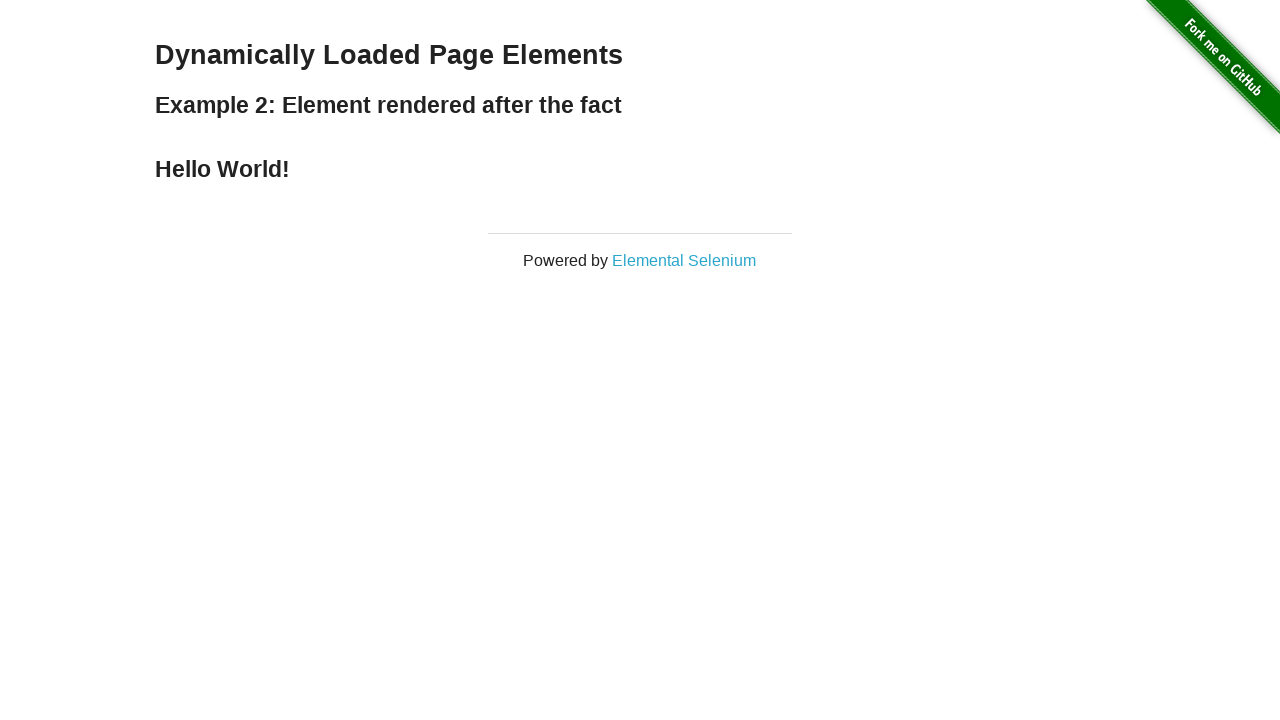

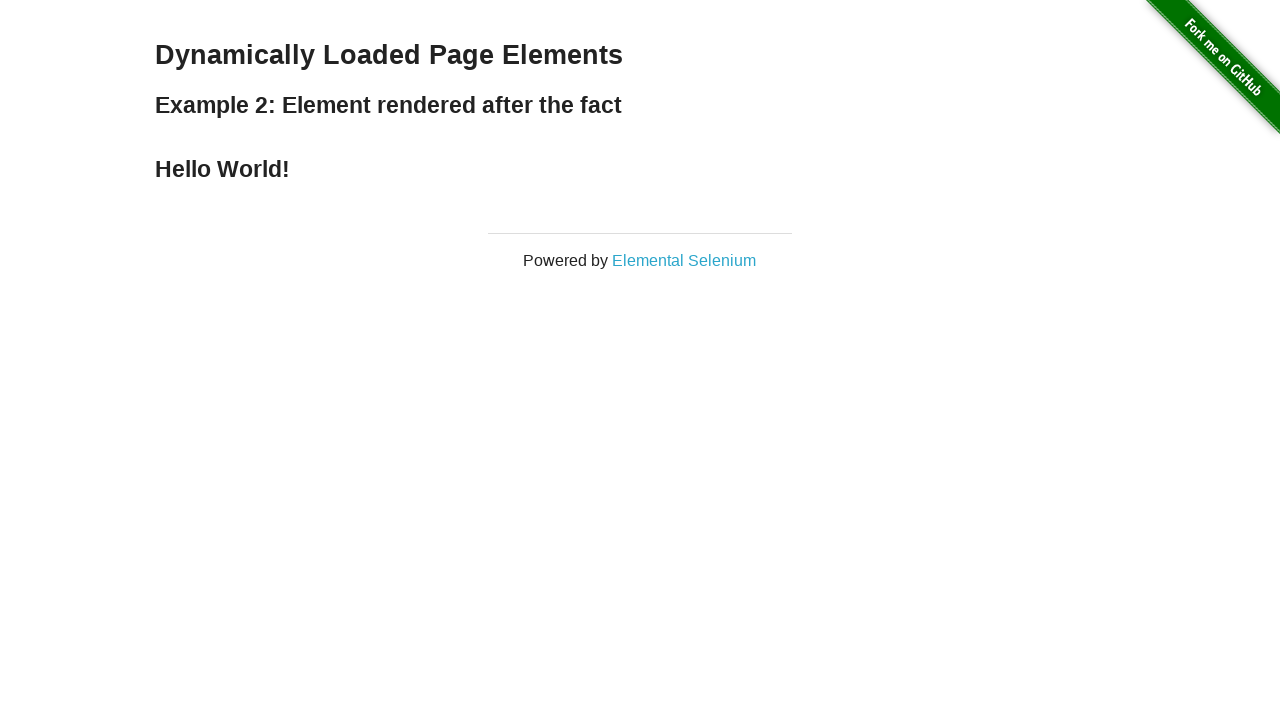